Tests dynamic content loading by clicking start button and waiting for element to become visible

Starting URL: https://the-internet.herokuapp.com/dynamic_loading/1

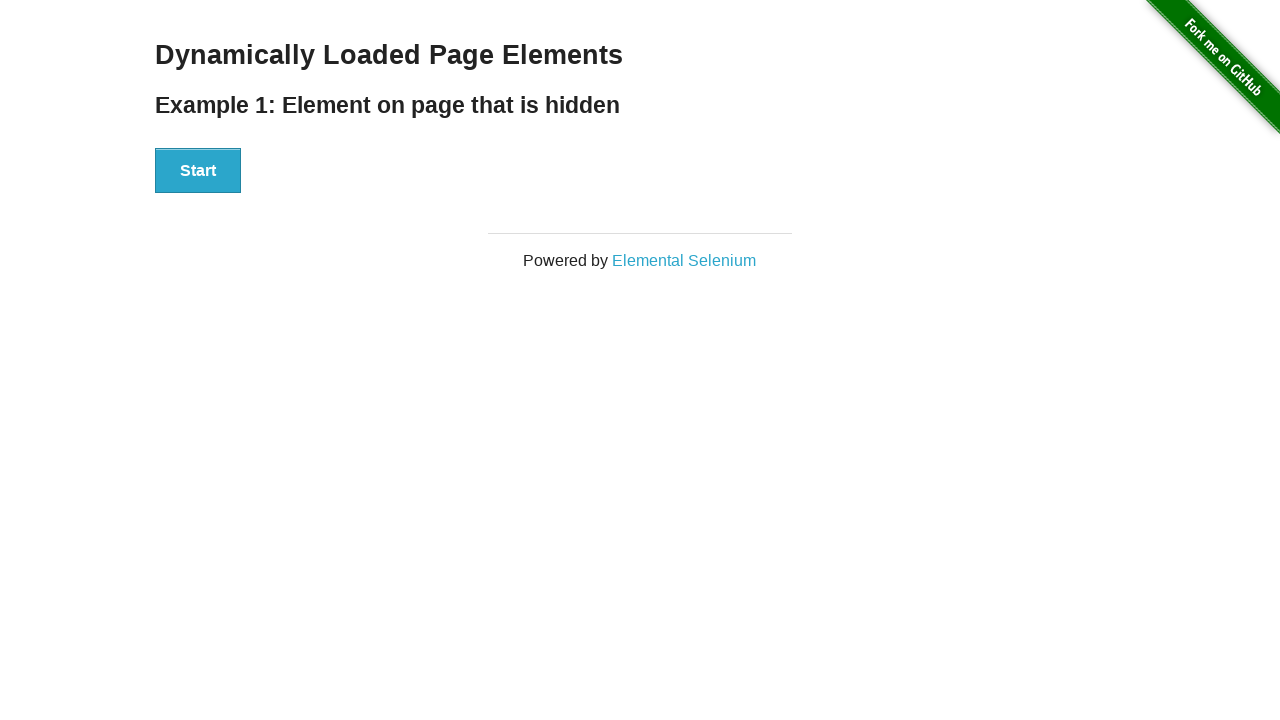

Clicked the Start button to initiate dynamic content loading at (198, 171) on xpath=//div[@id='start']/button
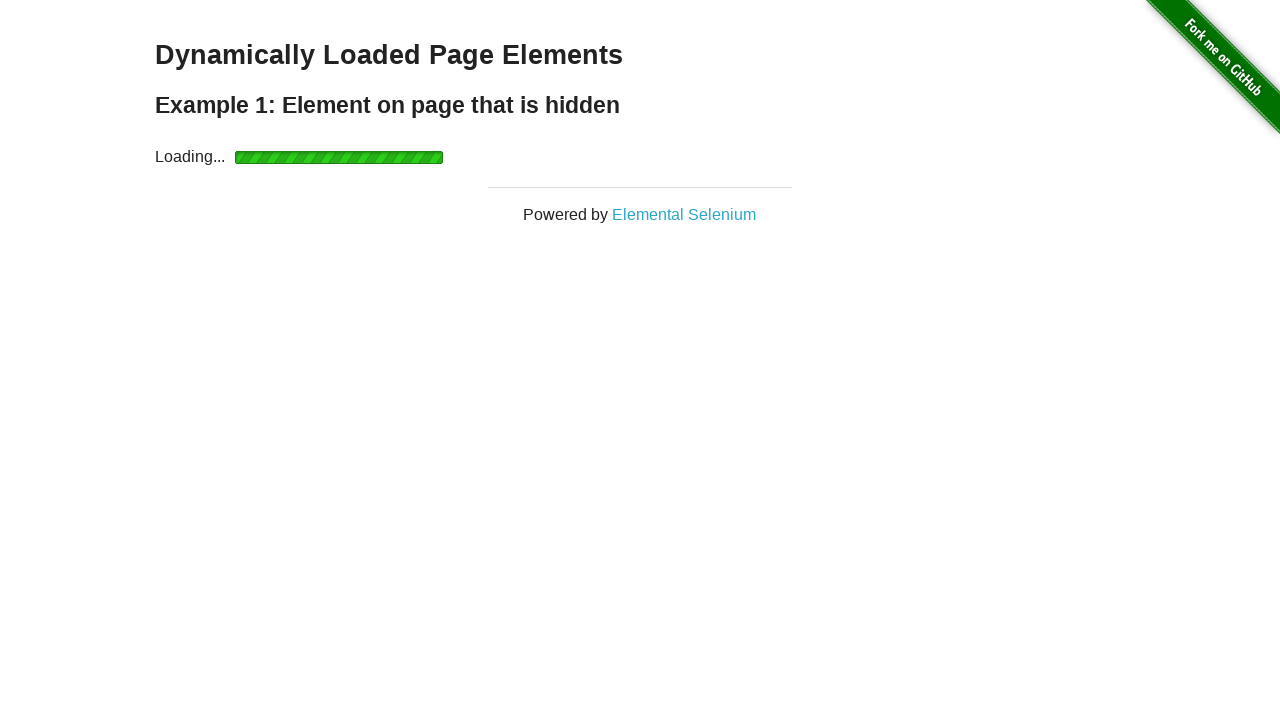

Dynamically loaded content became visible - finish element appeared
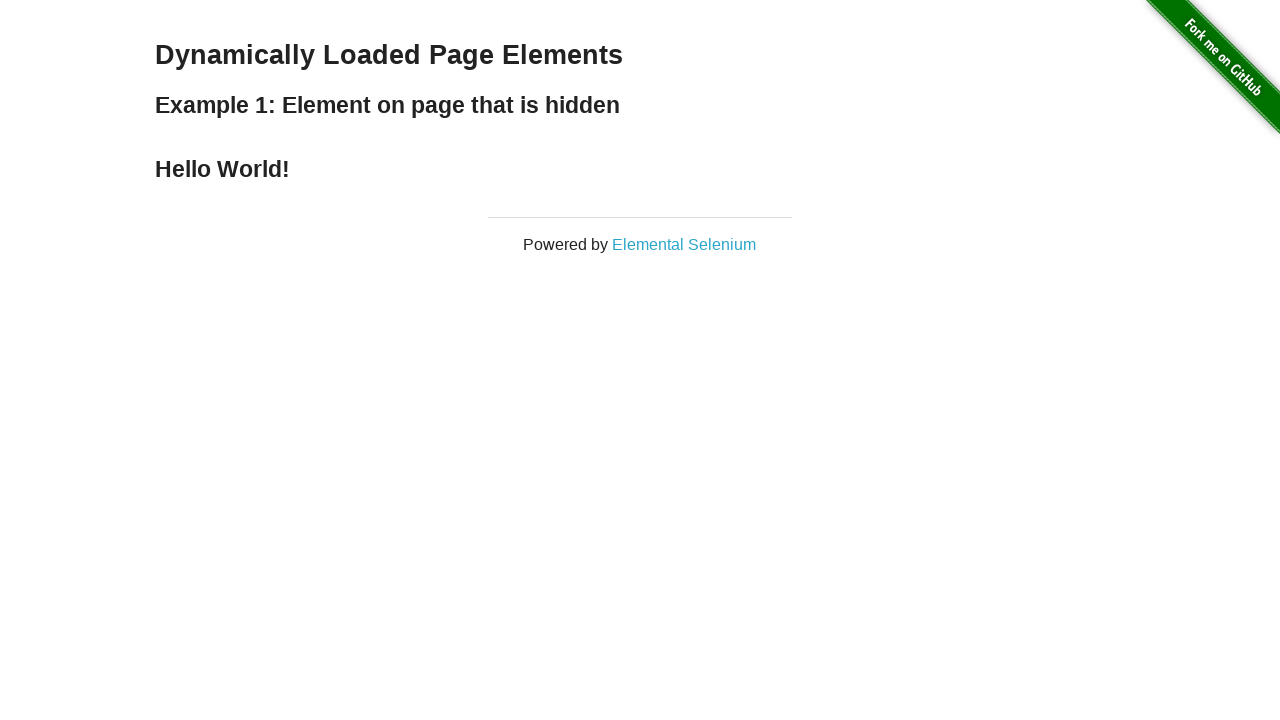

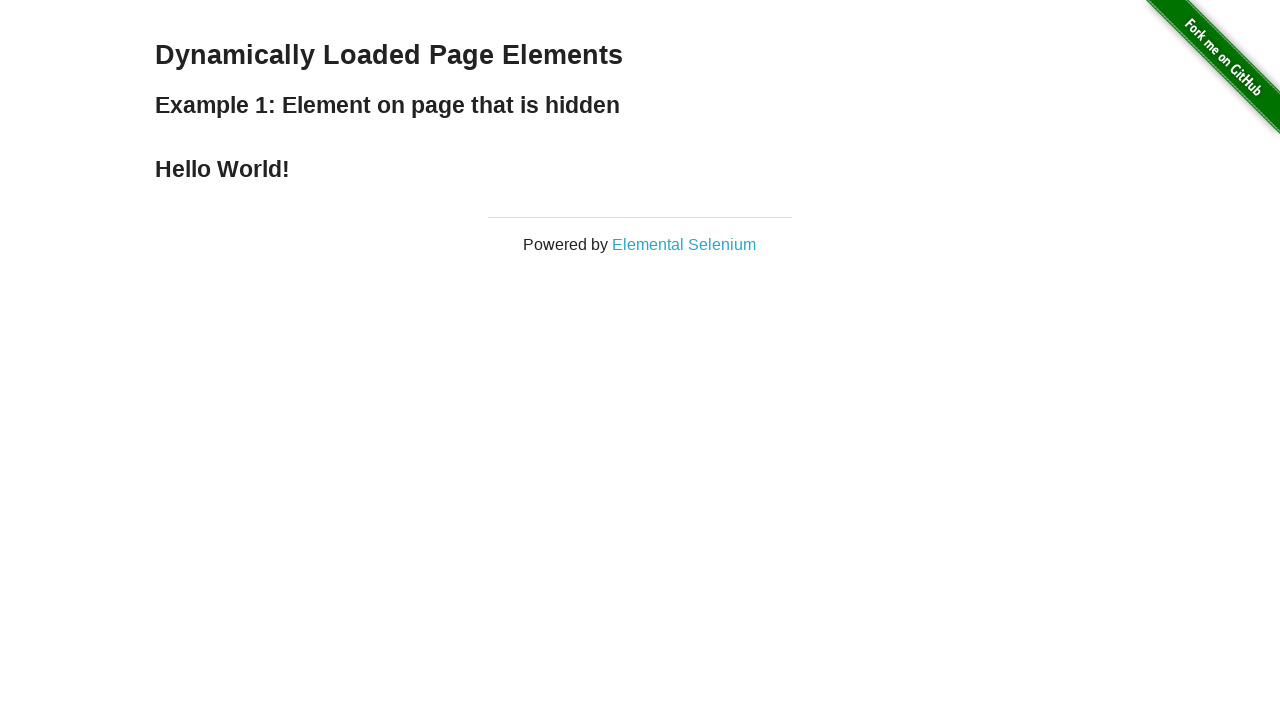